Tests JavaScript alert dialog interactions including accepting alerts, dismissing confirmation dialogs, and entering text in prompt dialogs

Starting URL: https://demoqa.com/alerts

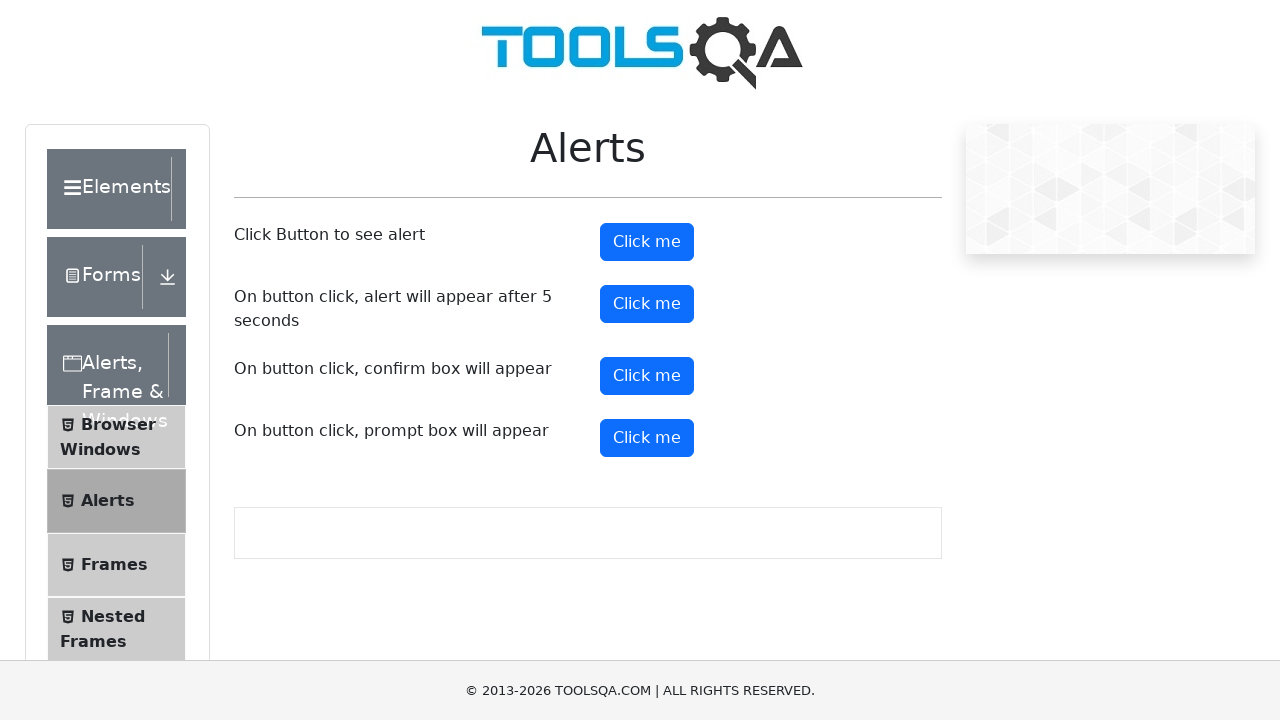

Clicked button to trigger simple alert dialog at (647, 242) on #alertButton
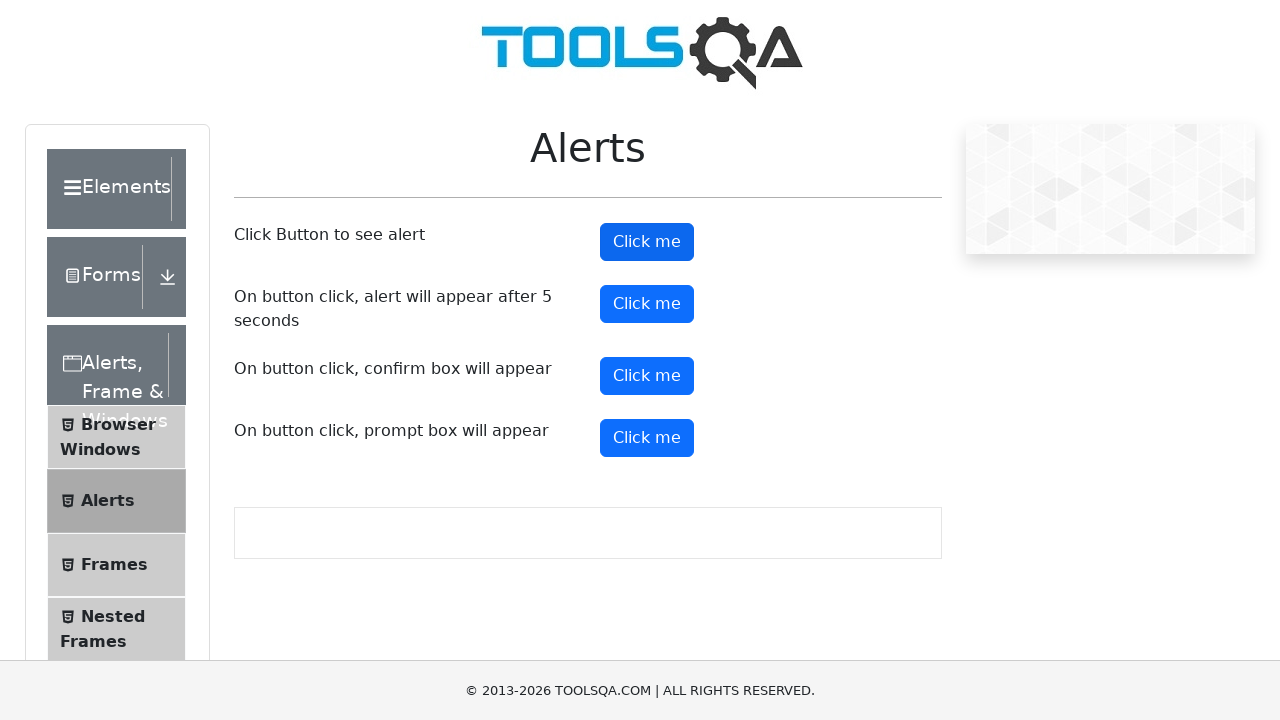

Set up dialog handler to accept alert
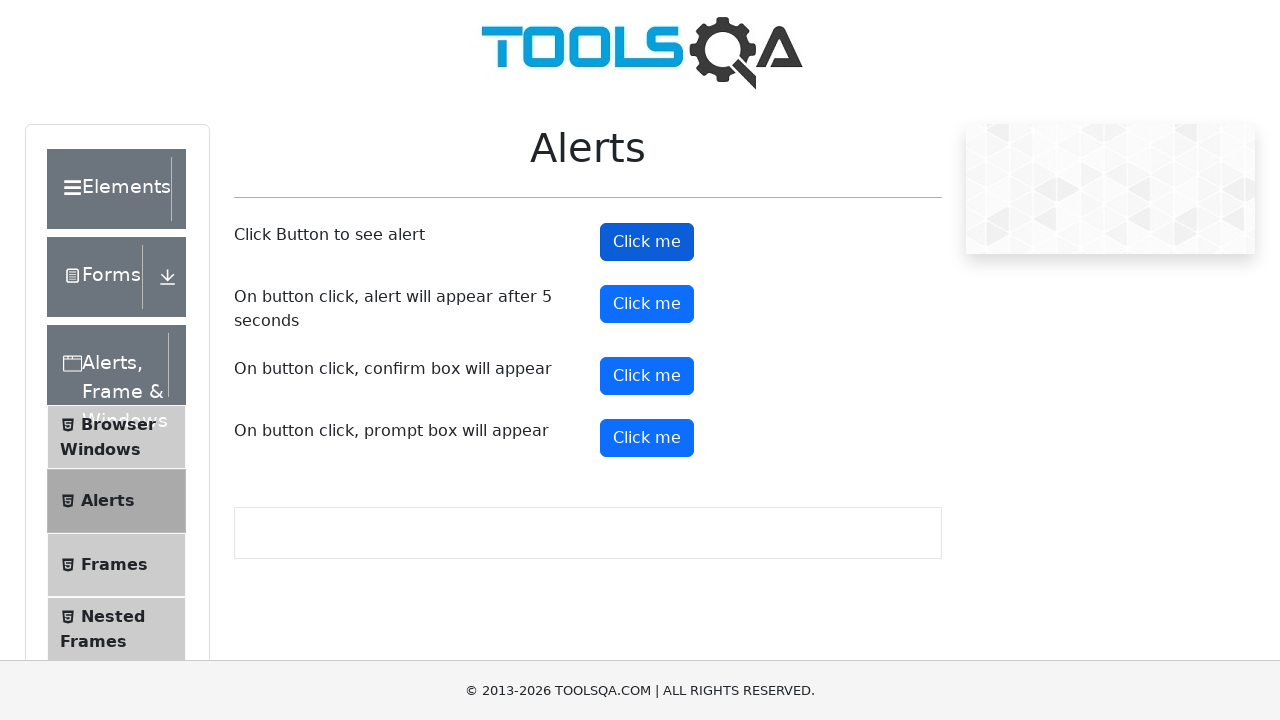

Waited 1 second for alert to be processed
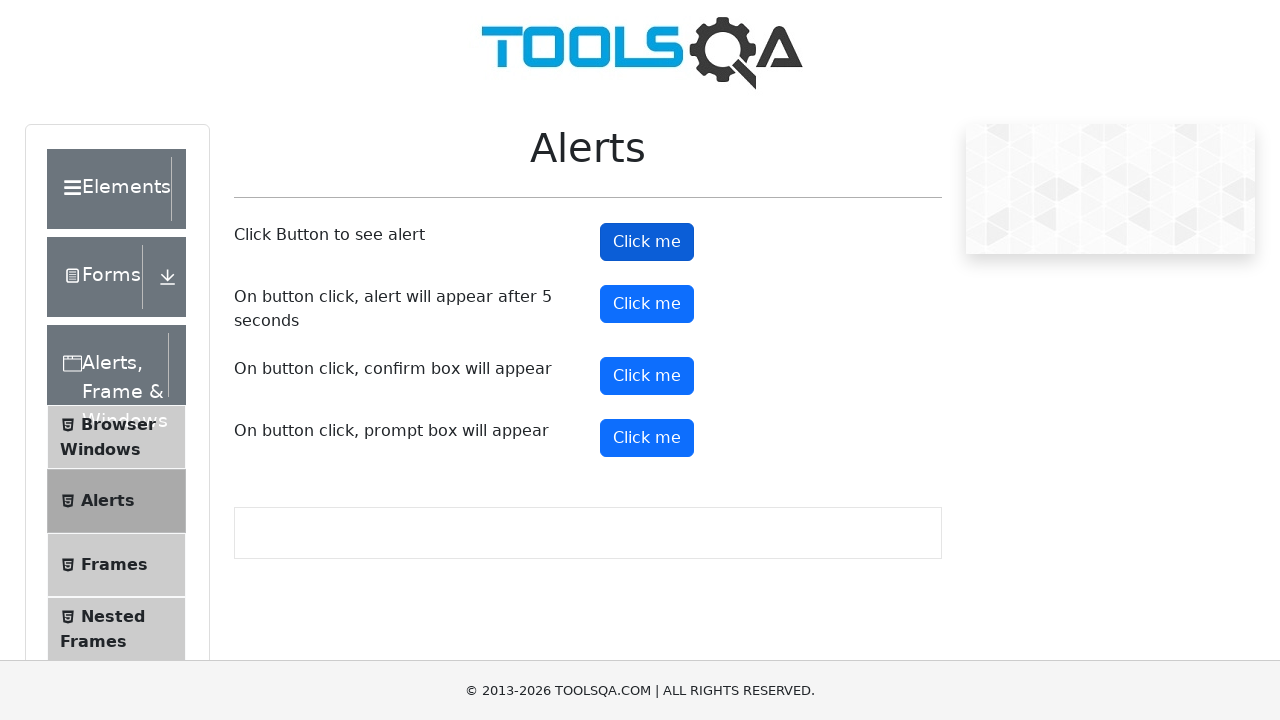

Clicked button to trigger confirmation dialog at (647, 376) on #confirmButton
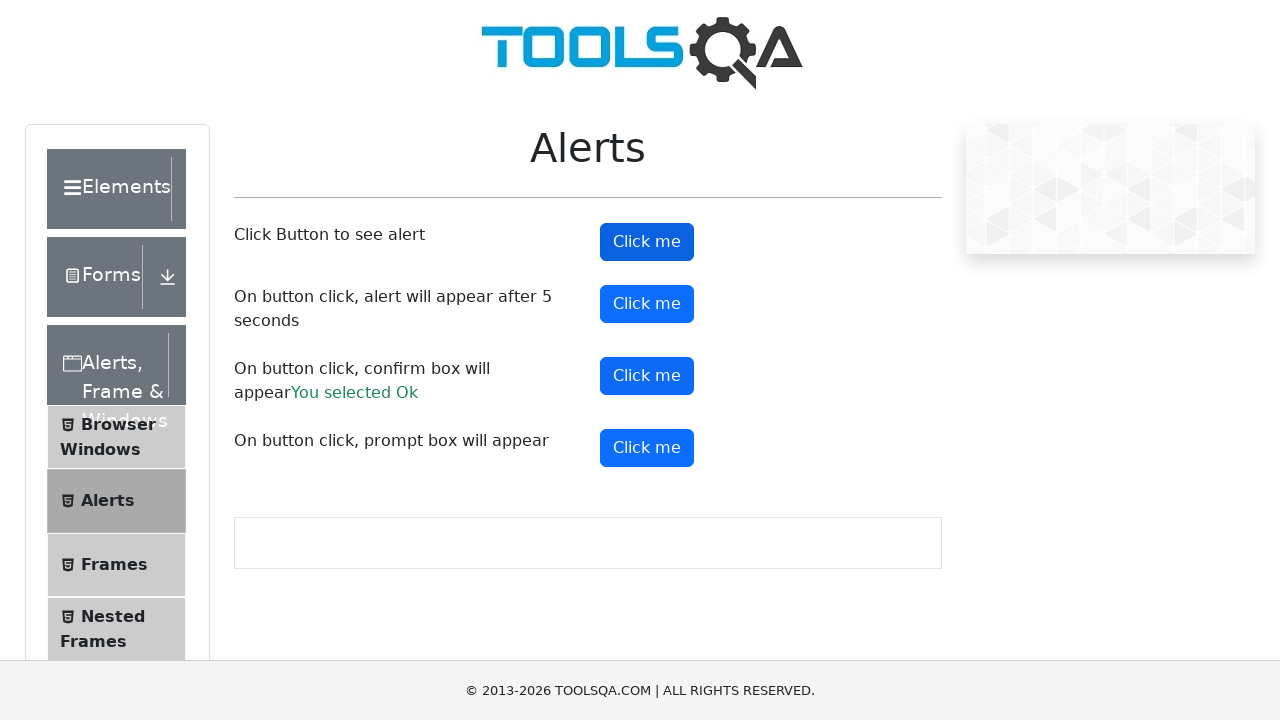

Set up dialog handler to dismiss confirmation dialog
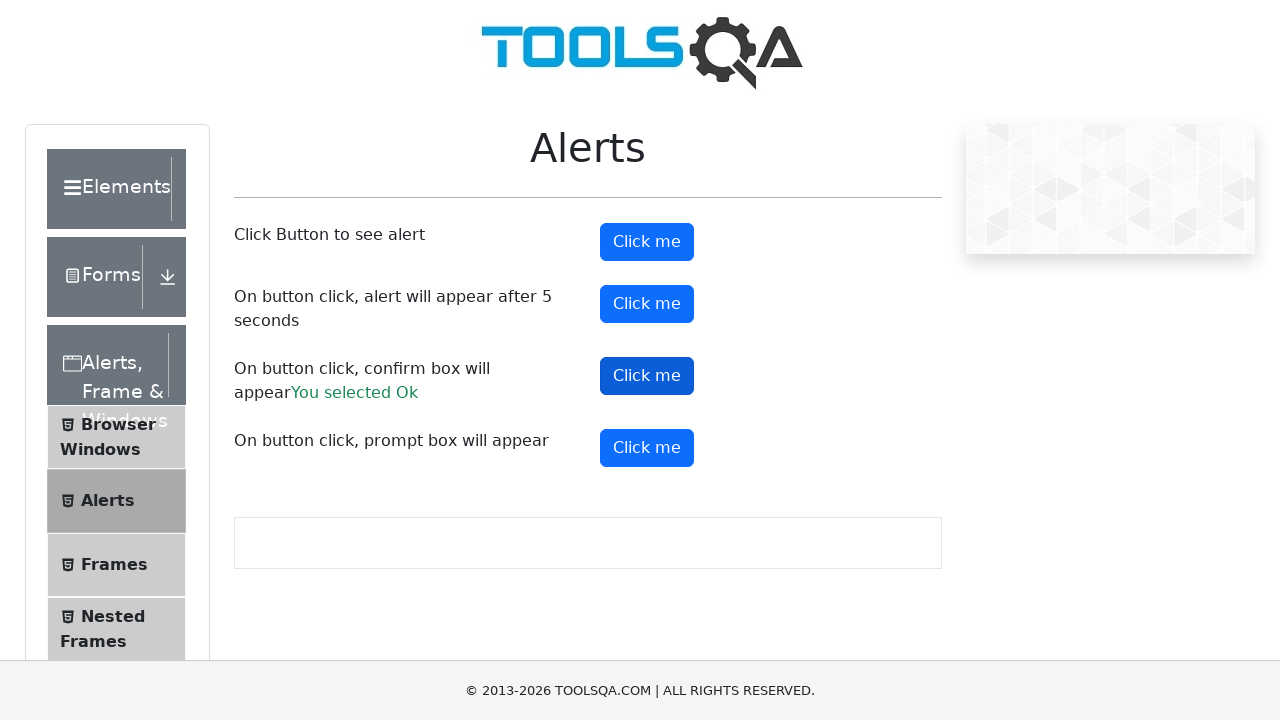

Waited 1 second for confirmation dialog to be dismissed
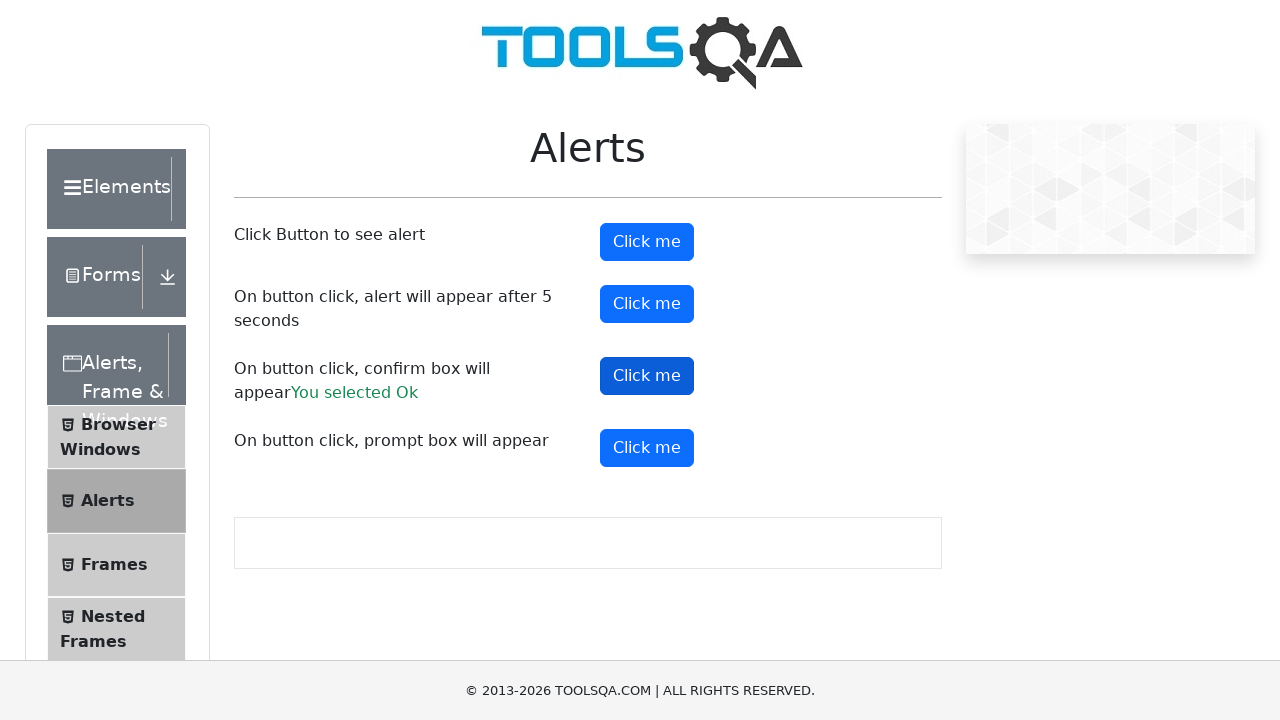

Clicked button to trigger prompt dialog at (647, 448) on #promtButton
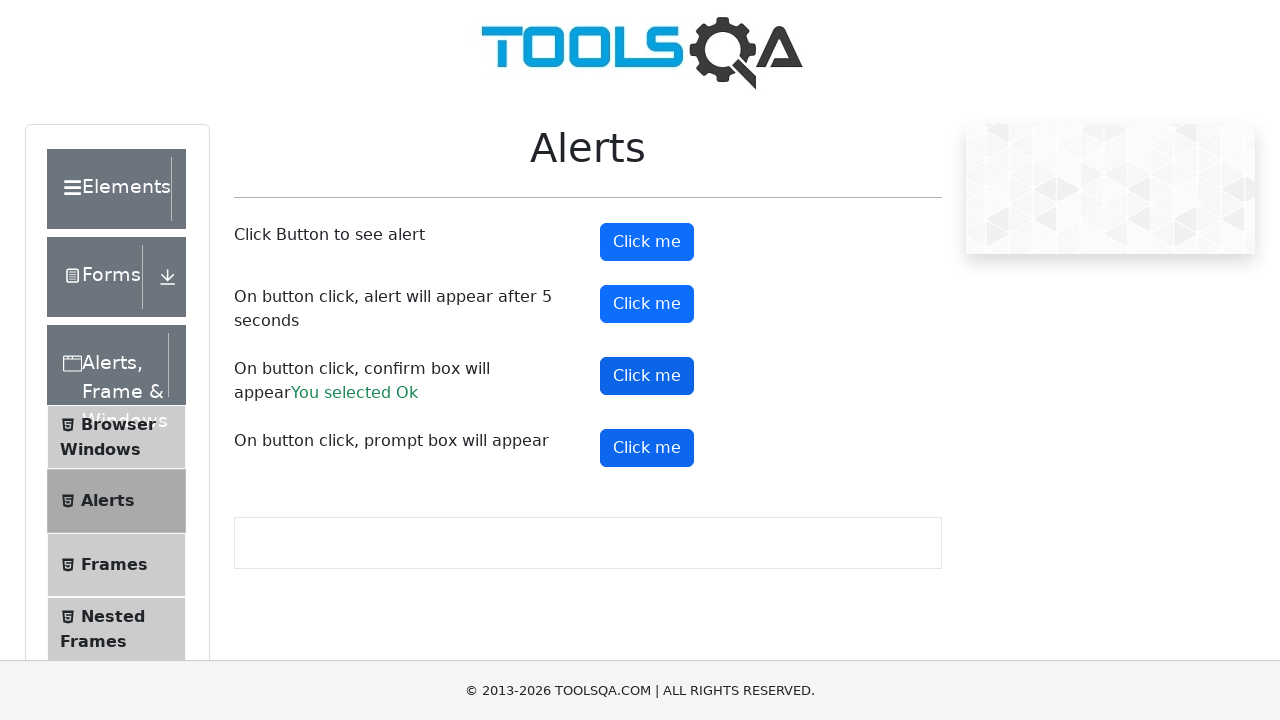

Set up dialog handler to enter 'Harshada' and accept prompt
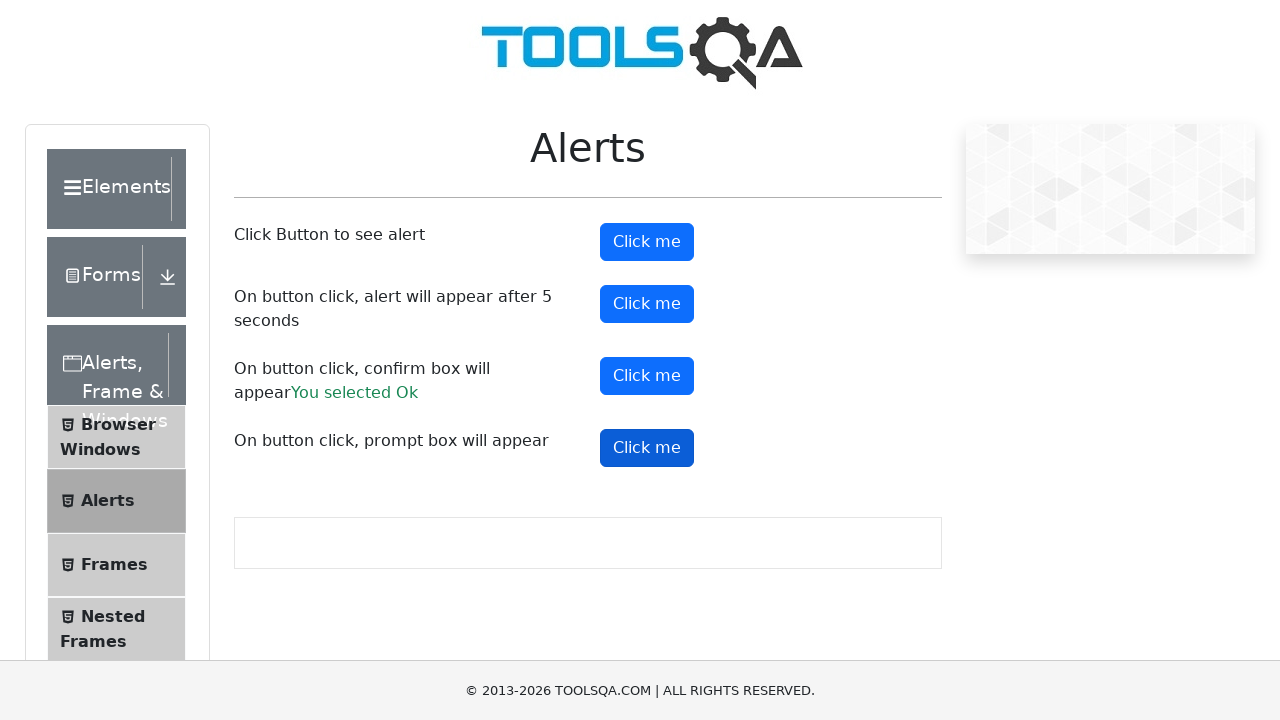

Waited 1 second for prompt dialog to be processed
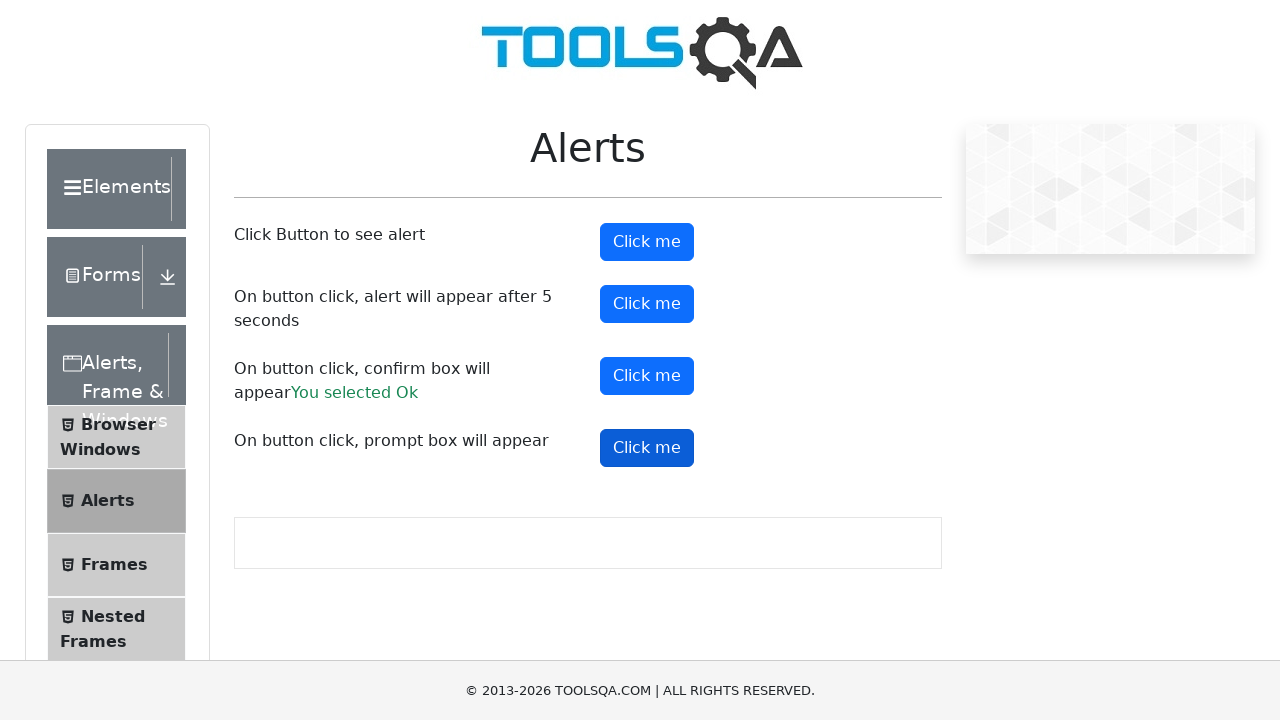

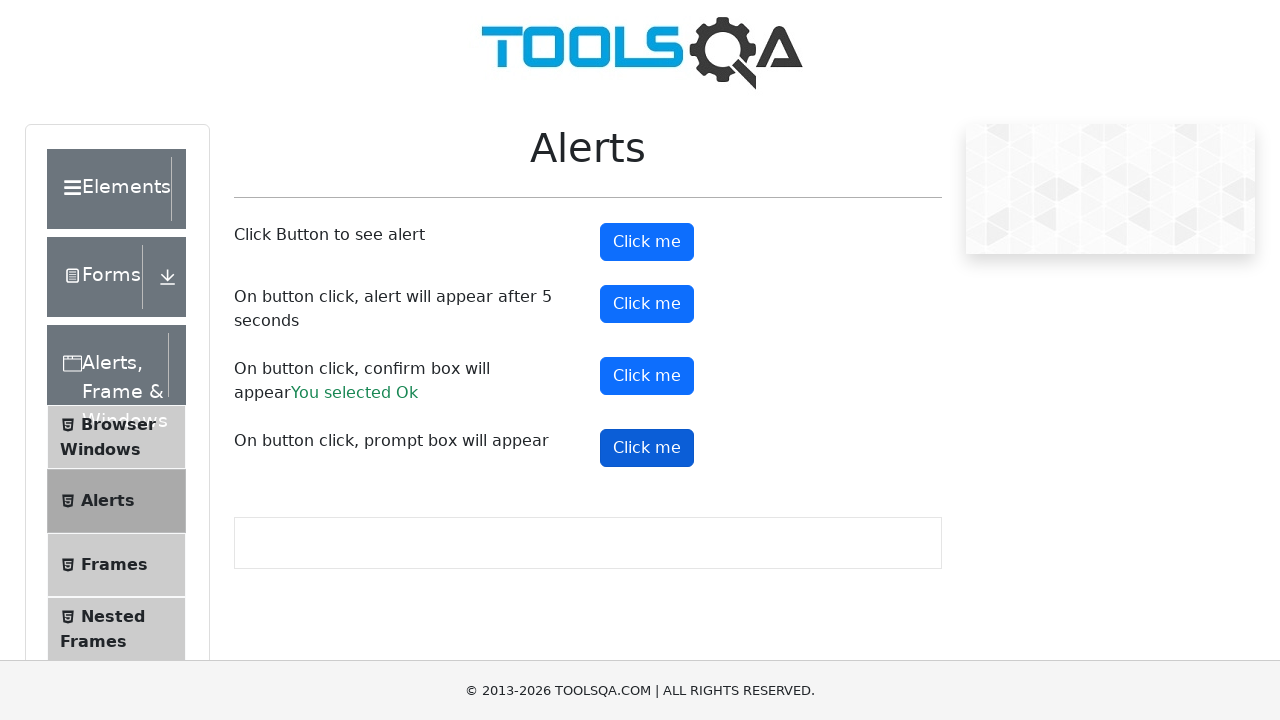